Tests the dynamic enable/disable functionality by verifying a textbox is initially disabled, clicking the Enable button, waiting for the textbox to become enabled, and verifying the success message appears.

Starting URL: https://the-internet.herokuapp.com/dynamic_controls

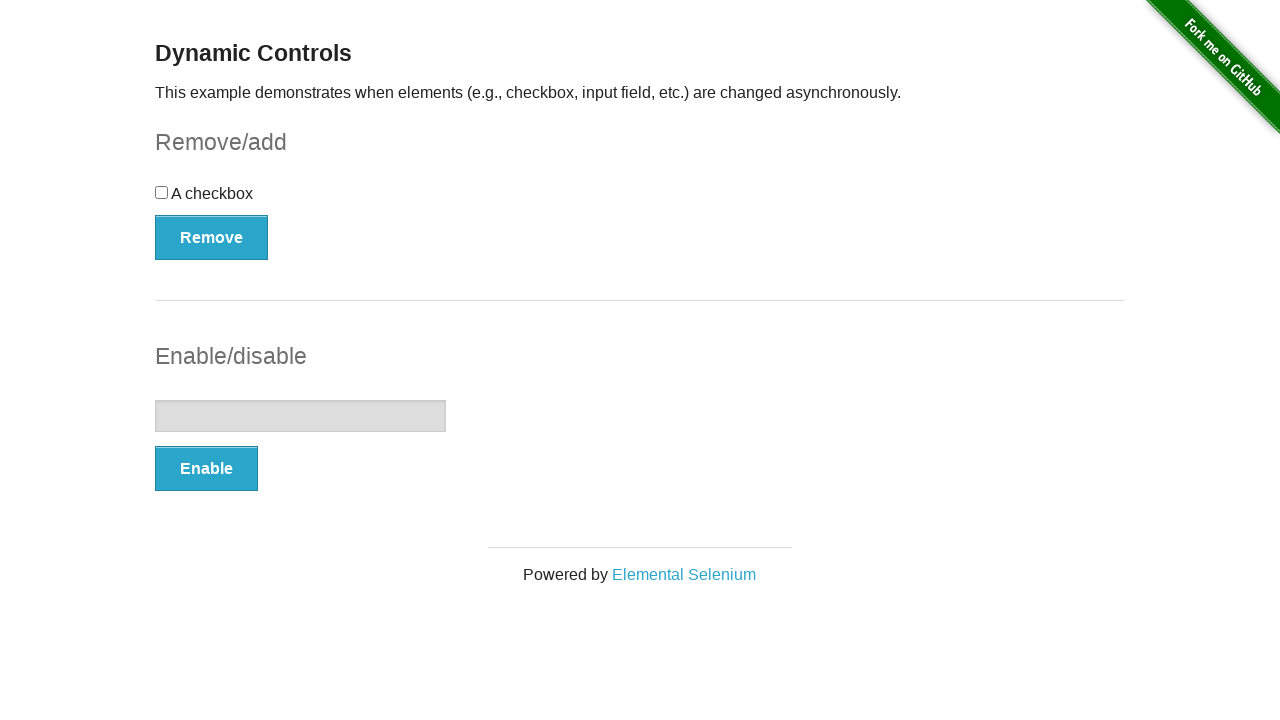

Verified textbox is initially disabled
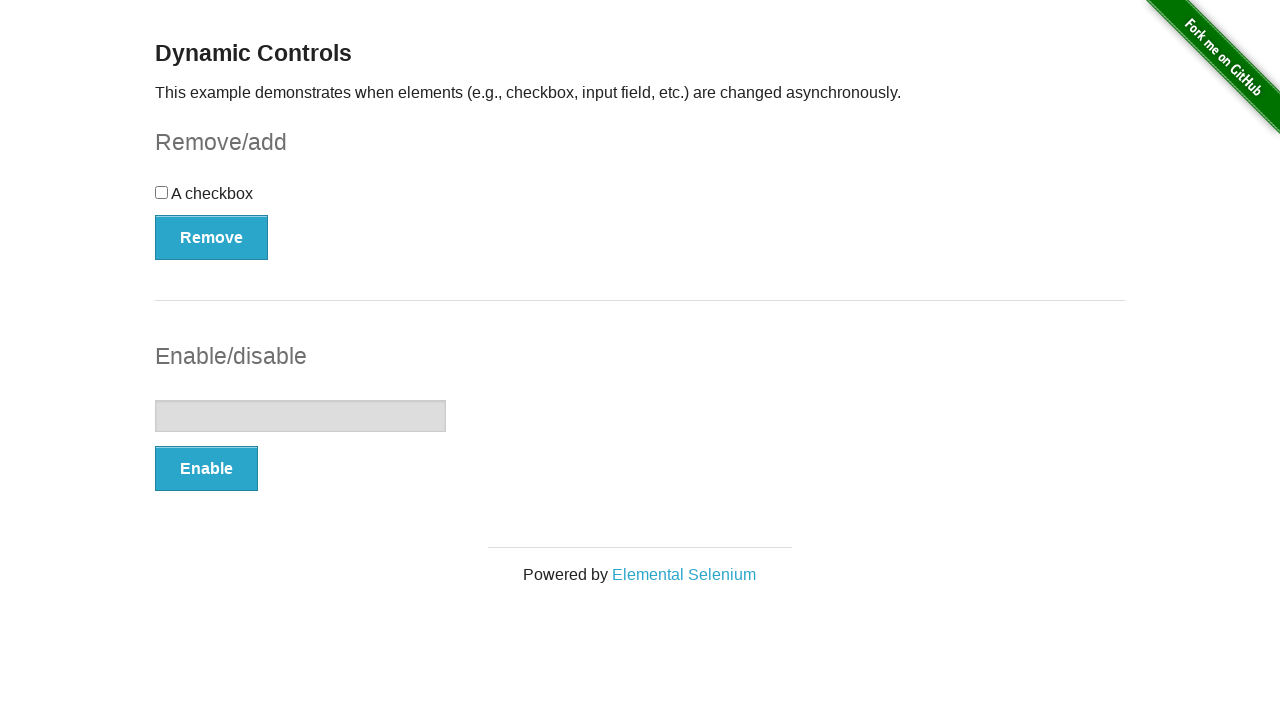

Clicked the Enable button at (206, 469) on button:text('Enable')
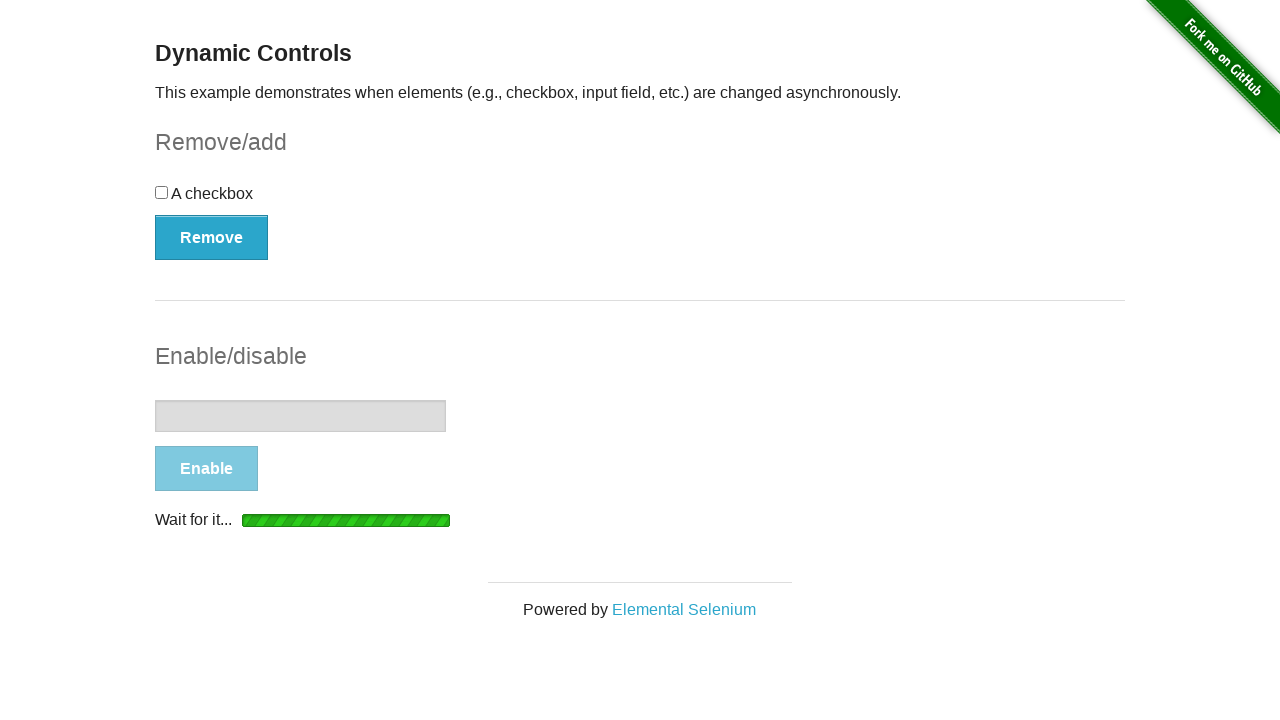

Textbox became visible
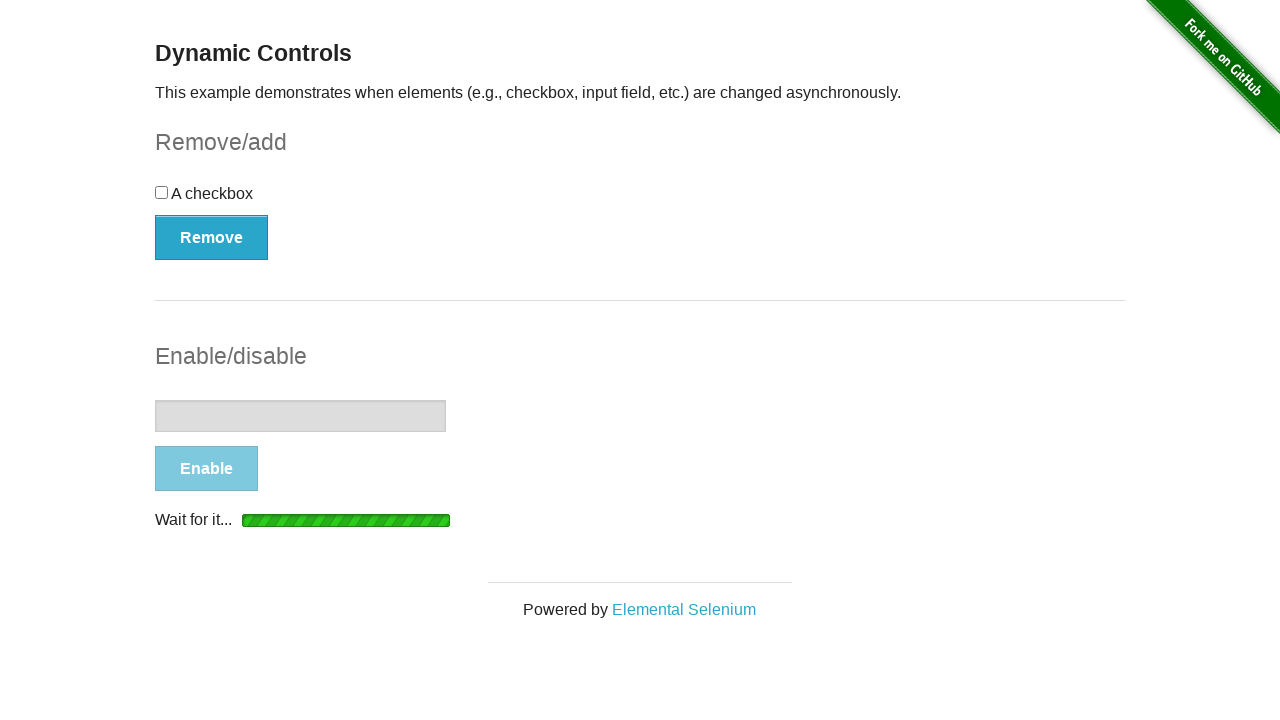

Textbox is now enabled (disabled property is false)
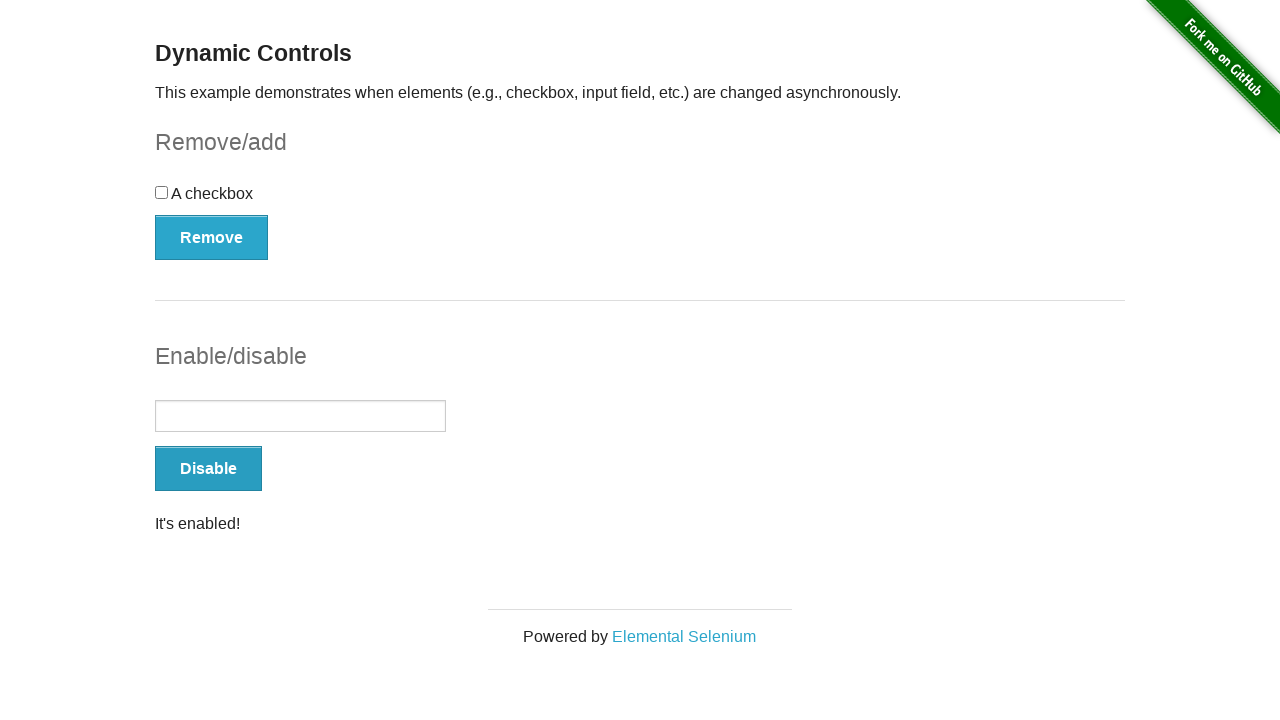

Verified success message "It's enabled!" is visible
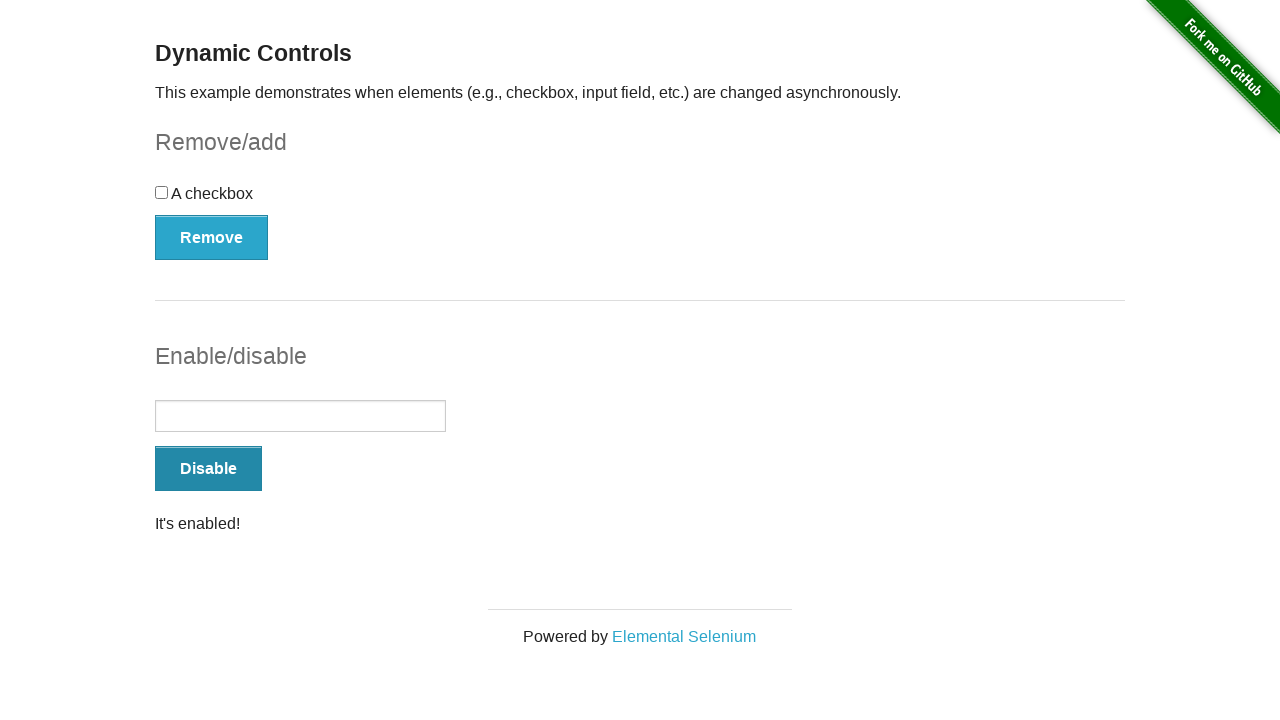

Verified textbox is now enabled
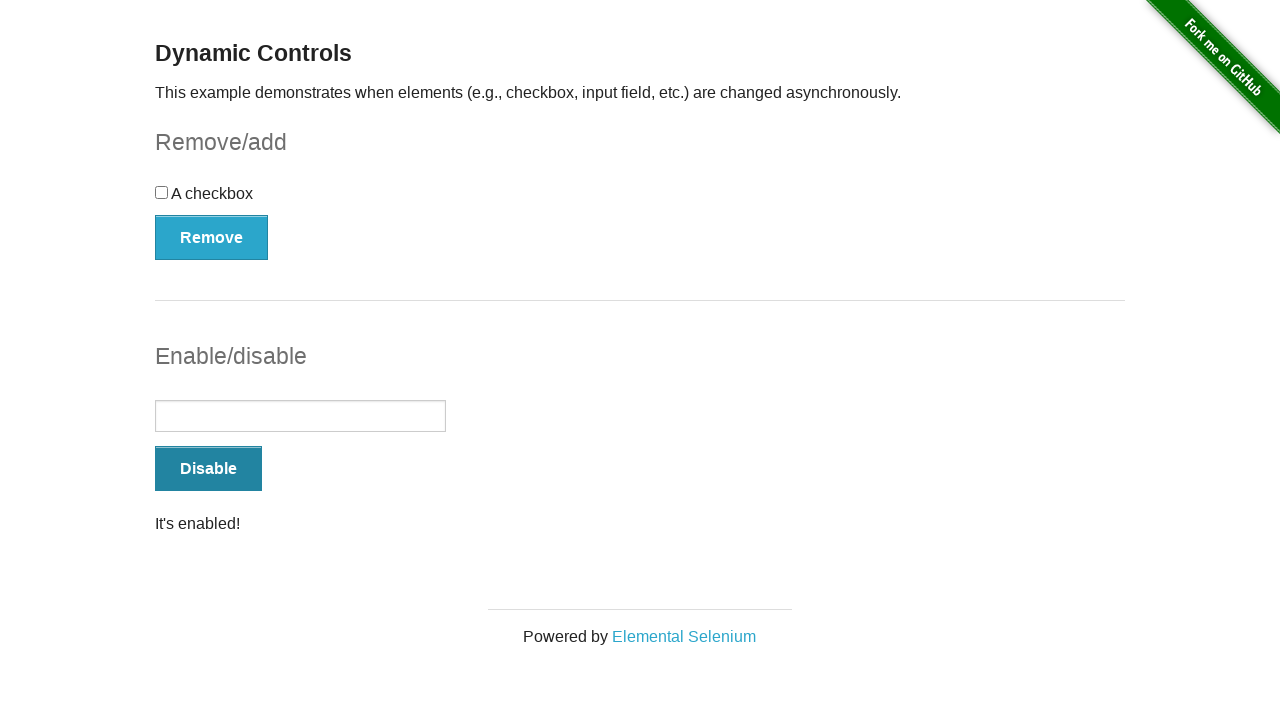

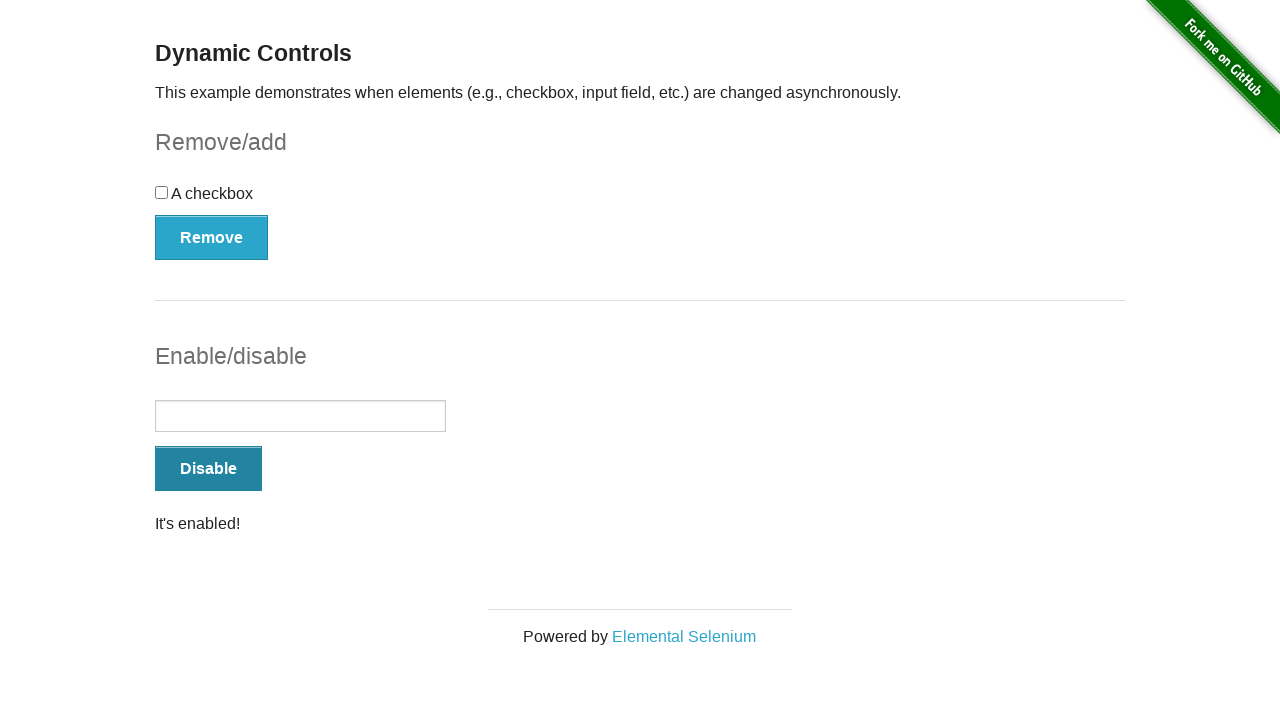